Tests the redirector page by clicking on a link to access the status codes page, then clicking through various HTTP status code links (200, 301, 404, 500) and navigating back after each one to verify redirect functionality.

Starting URL: https://the-internet.herokuapp.com/redirector

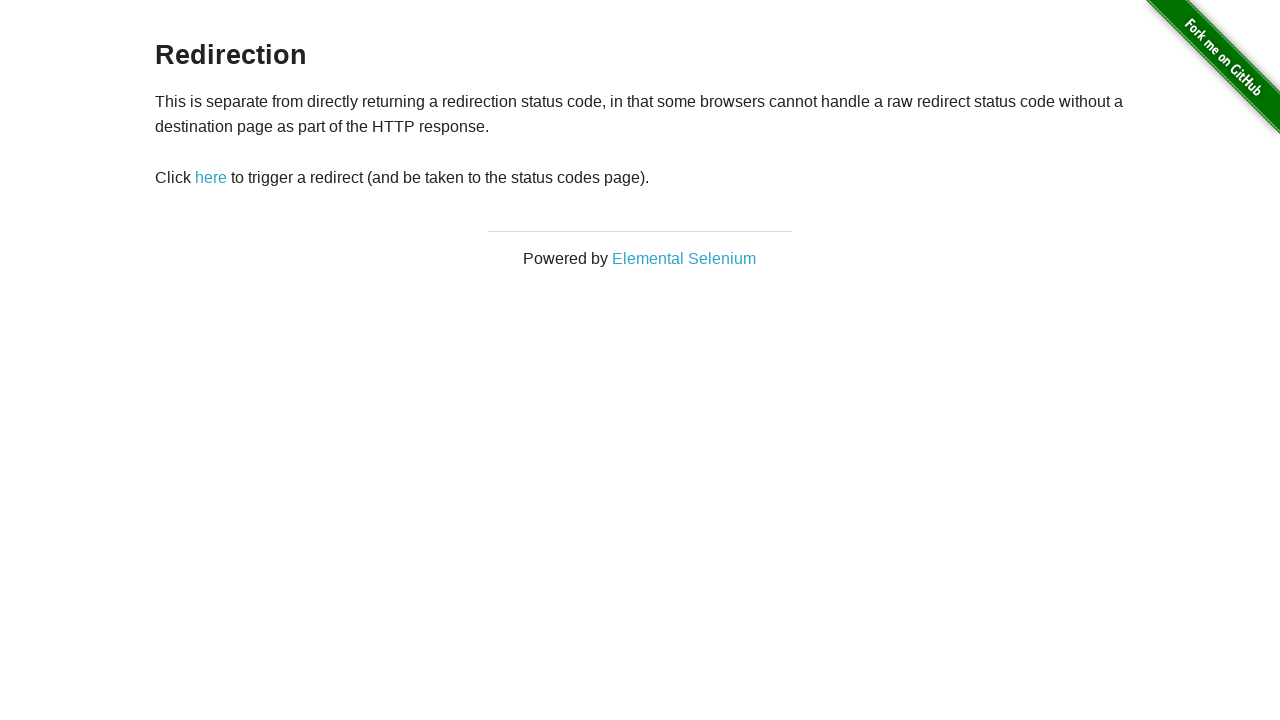

Clicked 'here' link to navigate to status codes page at (211, 178) on text=here
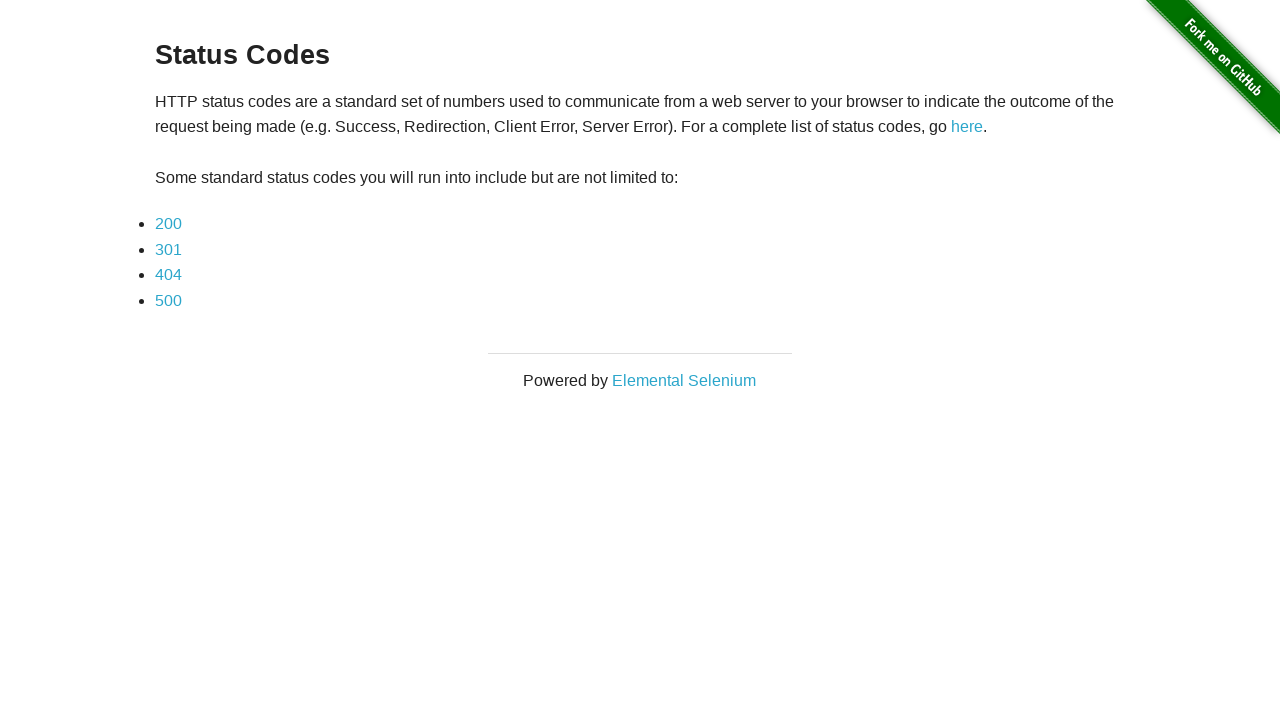

Clicked 200 HTTP status code link at (168, 224) on text=200
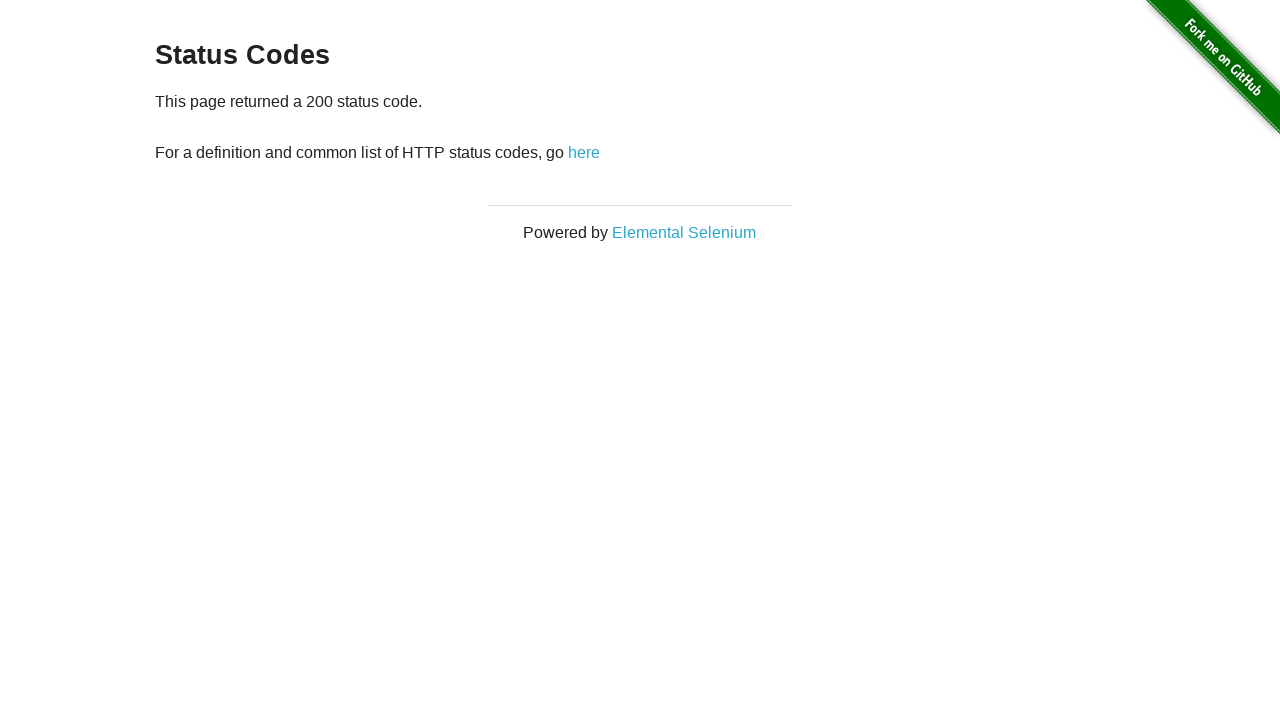

Navigated back from 200 status page
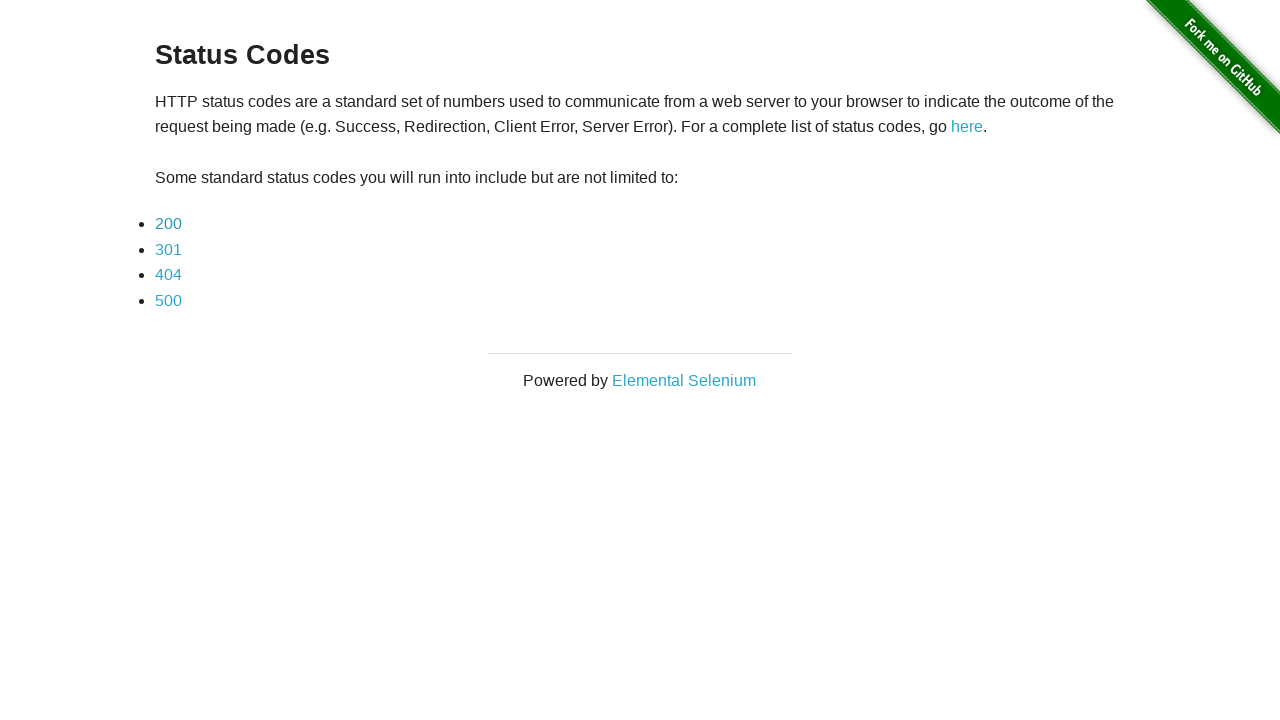

Clicked 301 HTTP status code link at (168, 249) on text=301
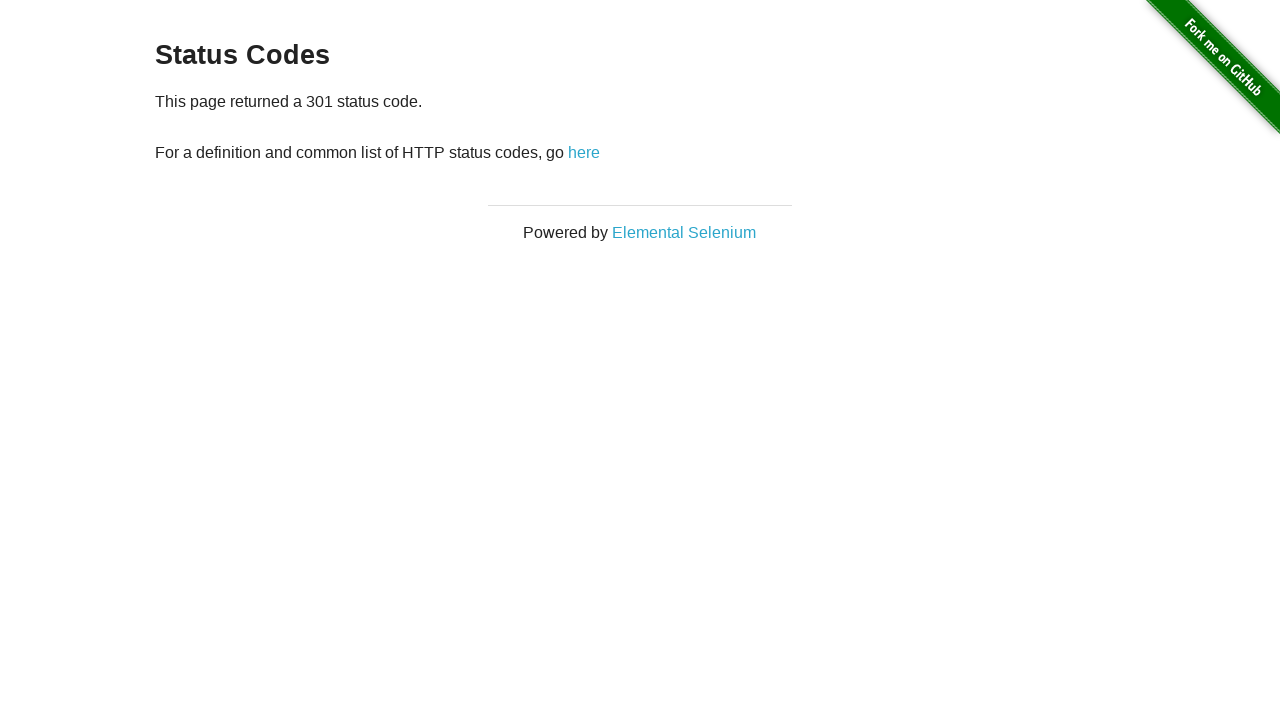

Navigated back from 301 status page
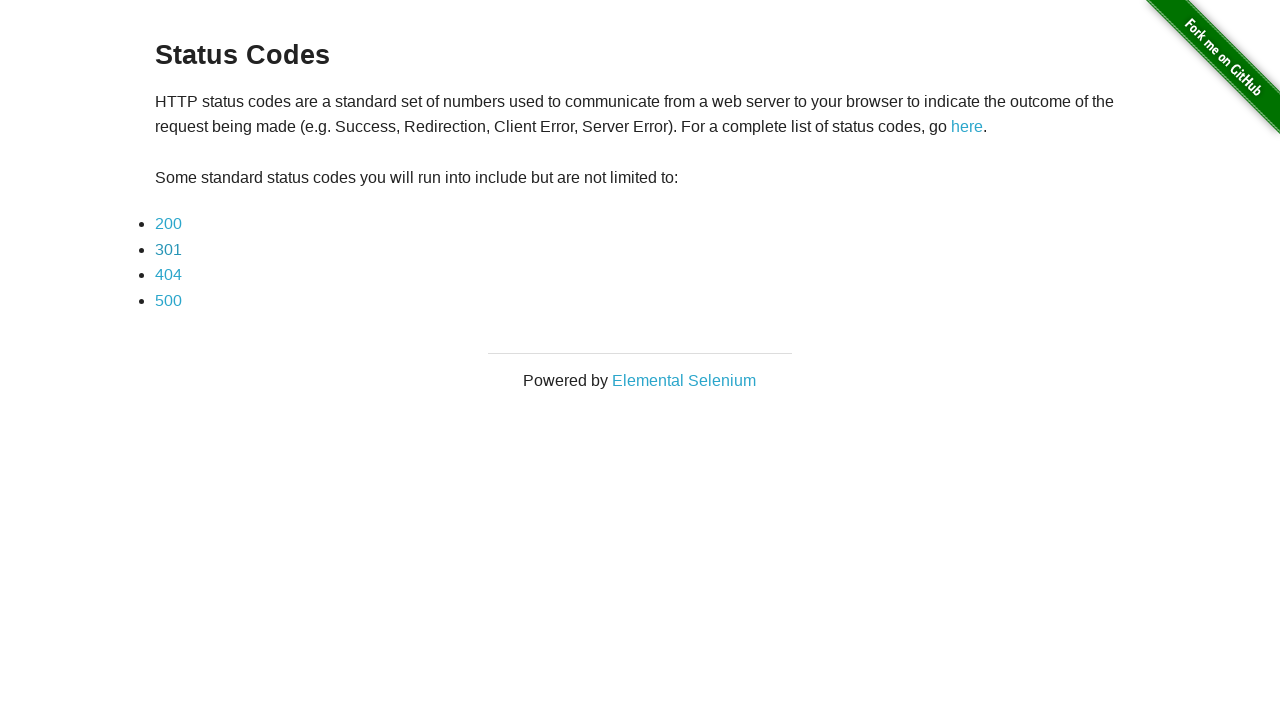

Clicked 404 HTTP status code link at (168, 275) on text=404
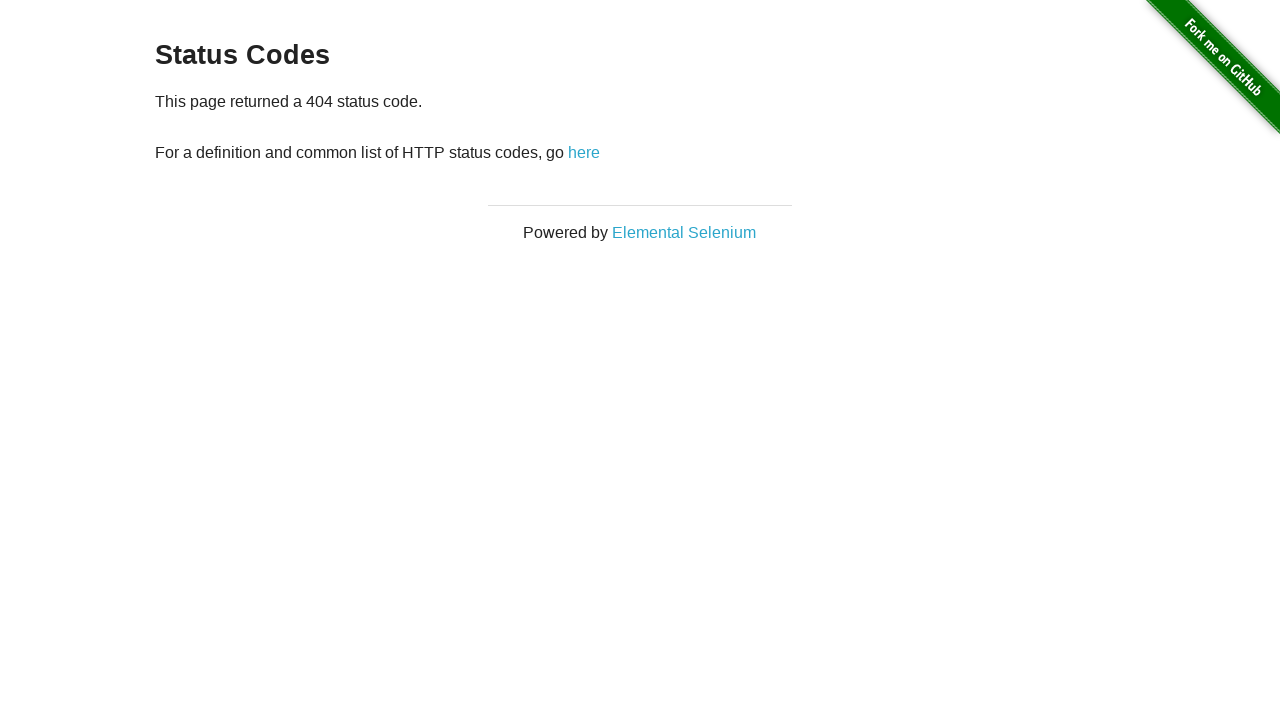

Navigated back from 404 status page
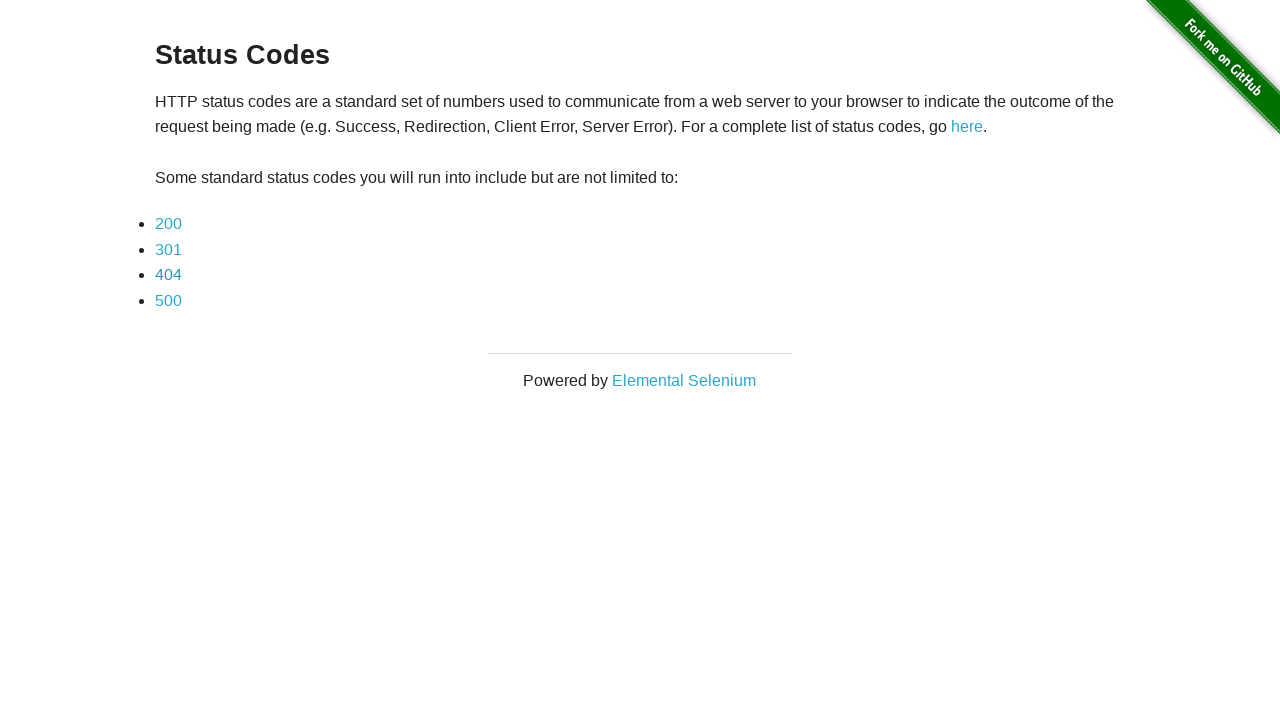

Clicked 500 HTTP status code link at (168, 300) on text=500
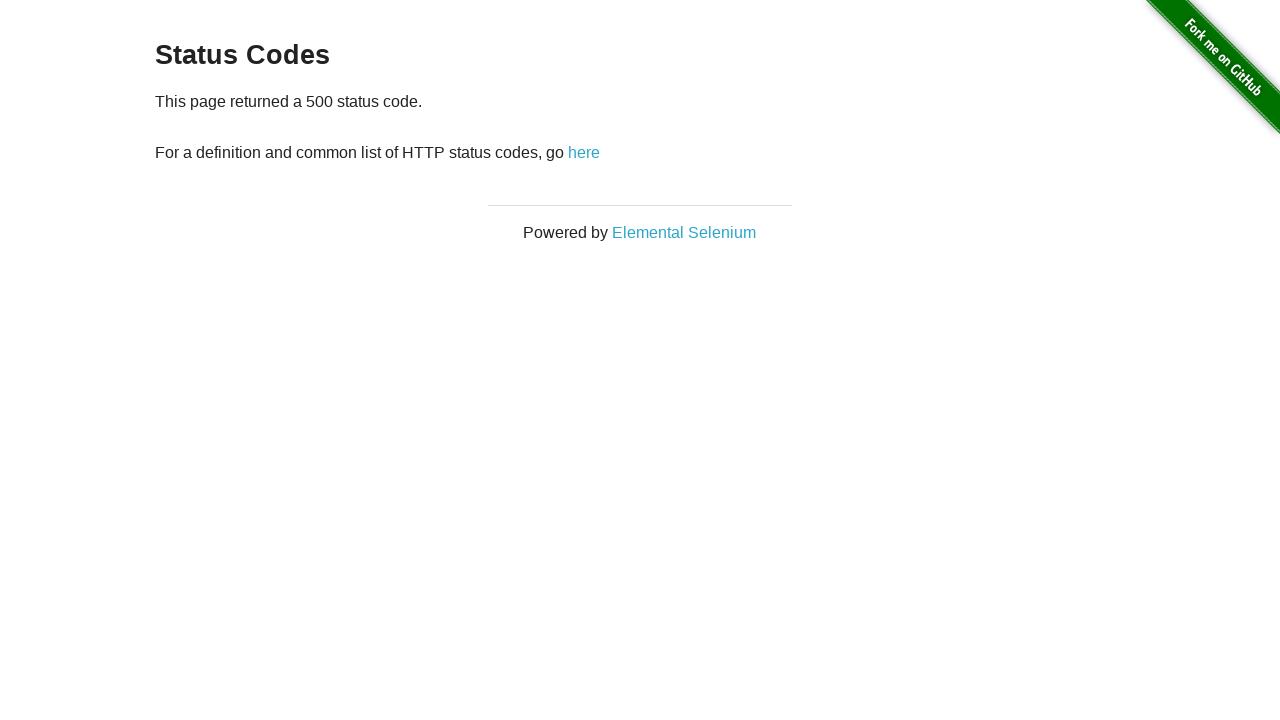

Navigated back from 500 status page
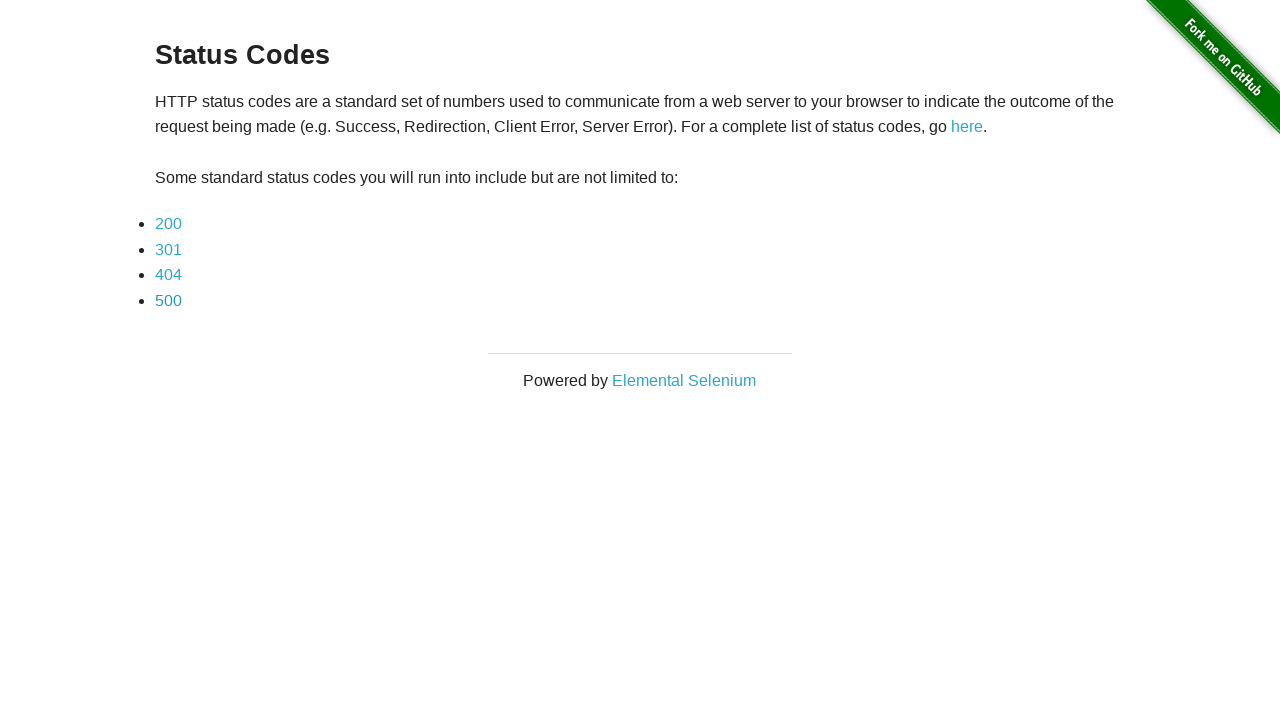

Navigated back to the redirector page
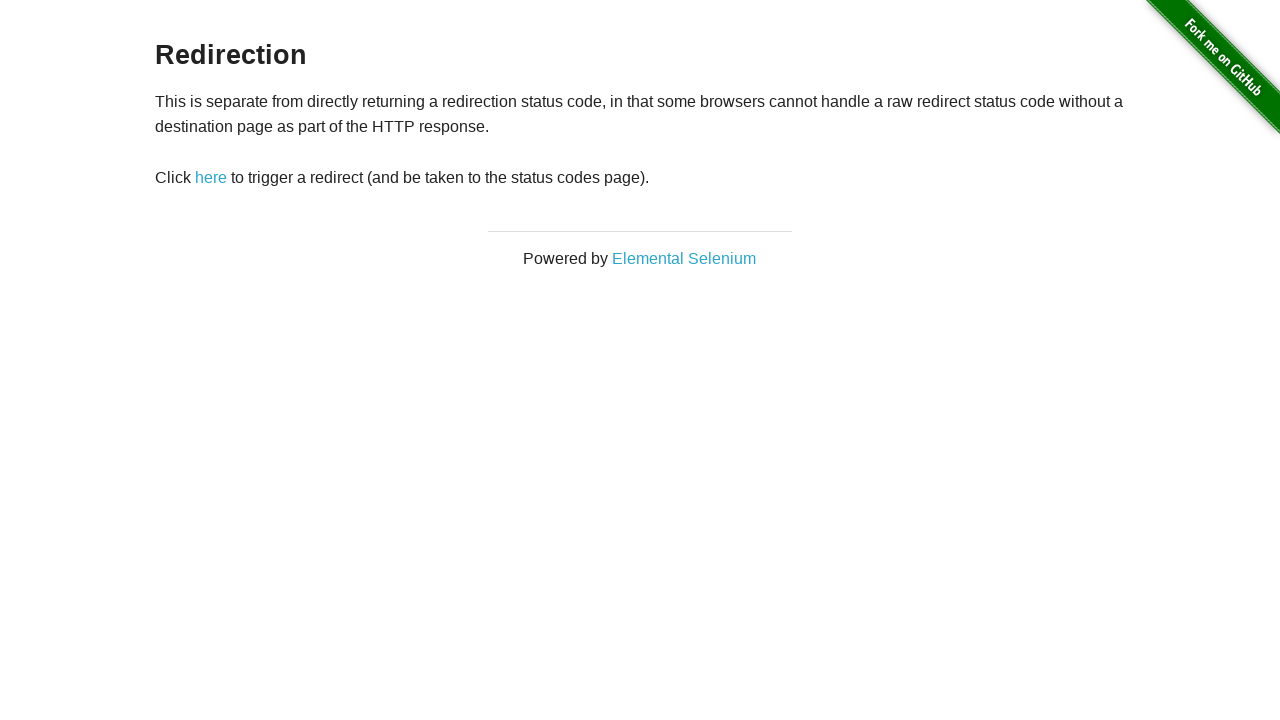

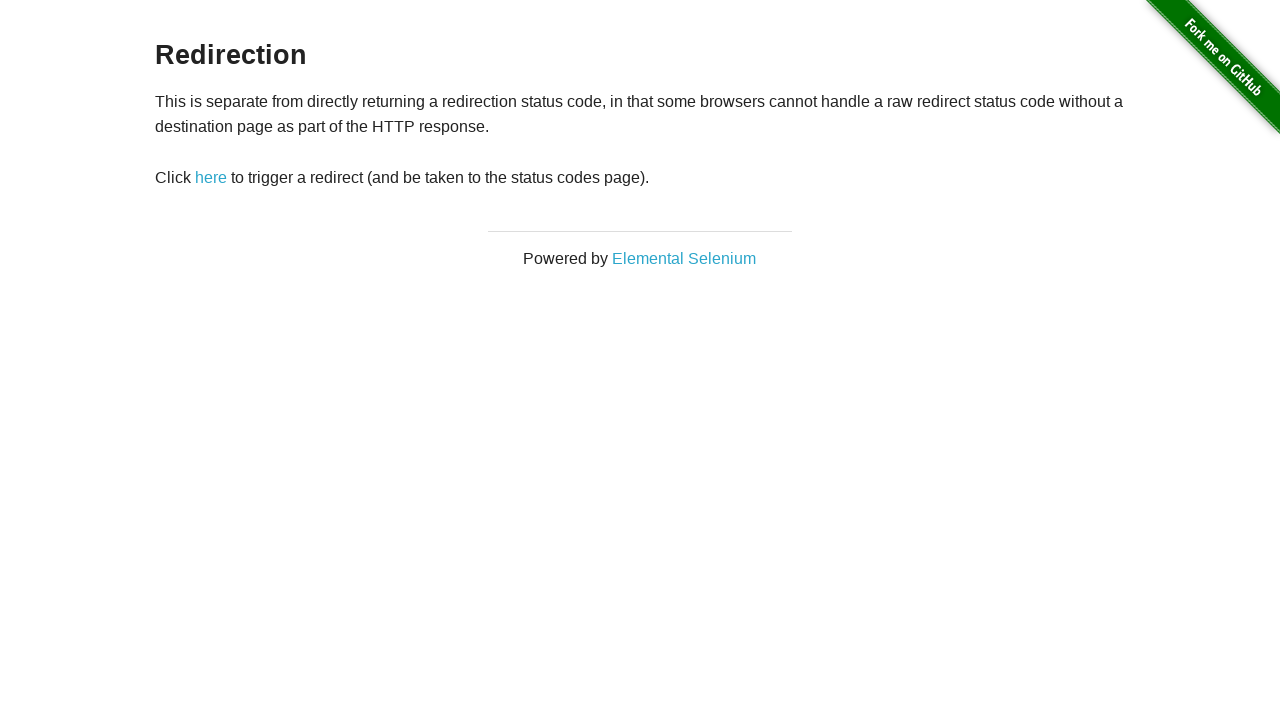